Opens CNBC homepage and verifies it loads successfully

Starting URL: http://www.CNBC.com/

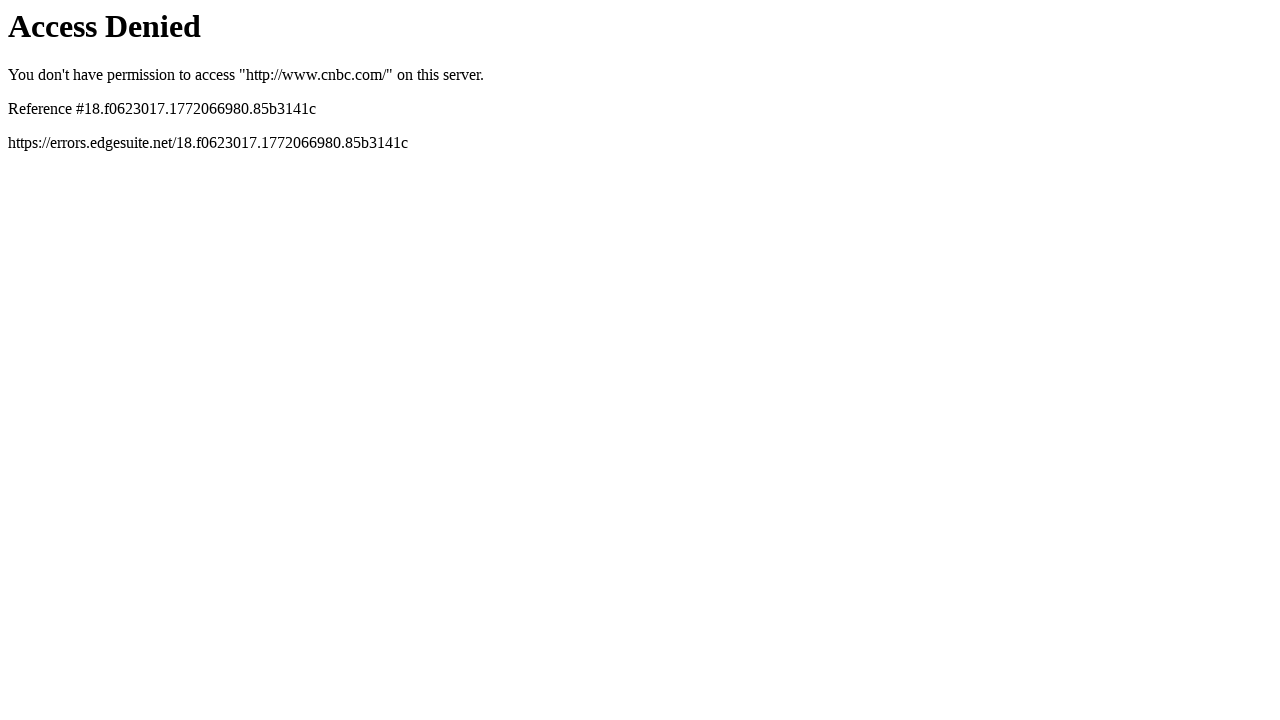

Navigated to CNBC homepage
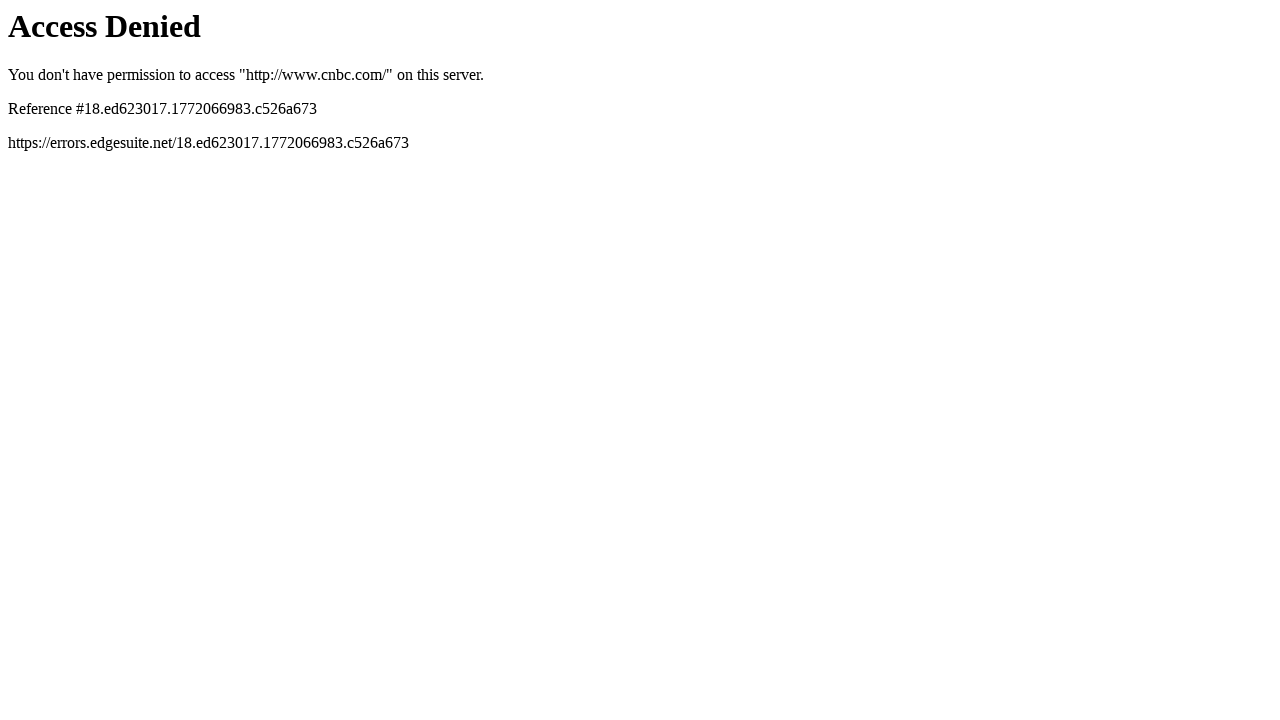

CNBC homepage fully loaded (networkidle state reached)
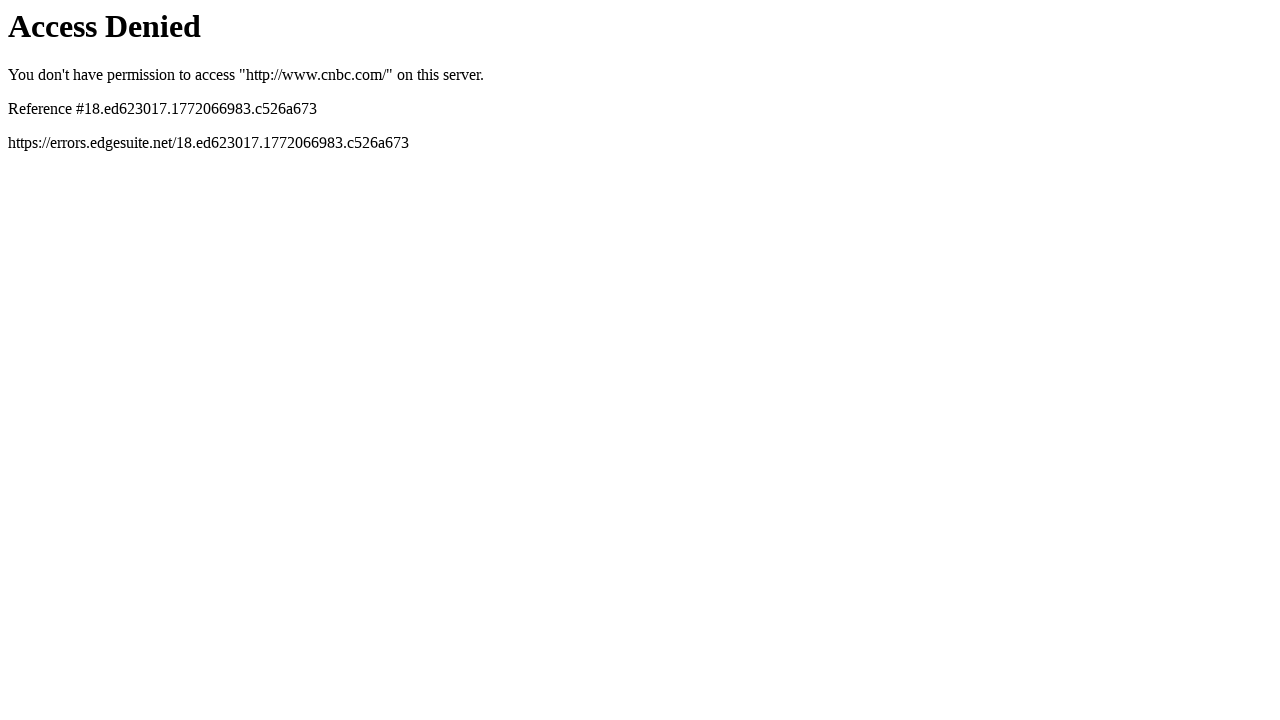

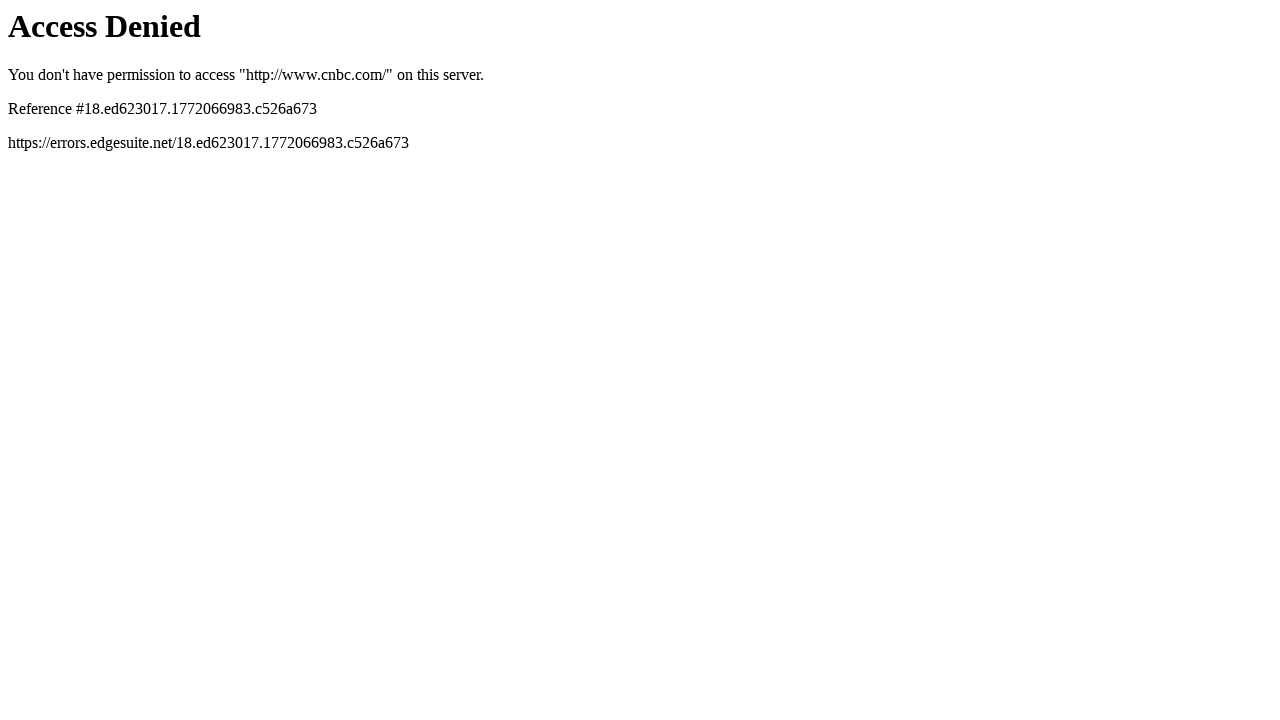